Tests the clear command functionality by navigating to a demo page and clearing the value from a textbox element.

Starting URL: http://omayo.blogspot.com/

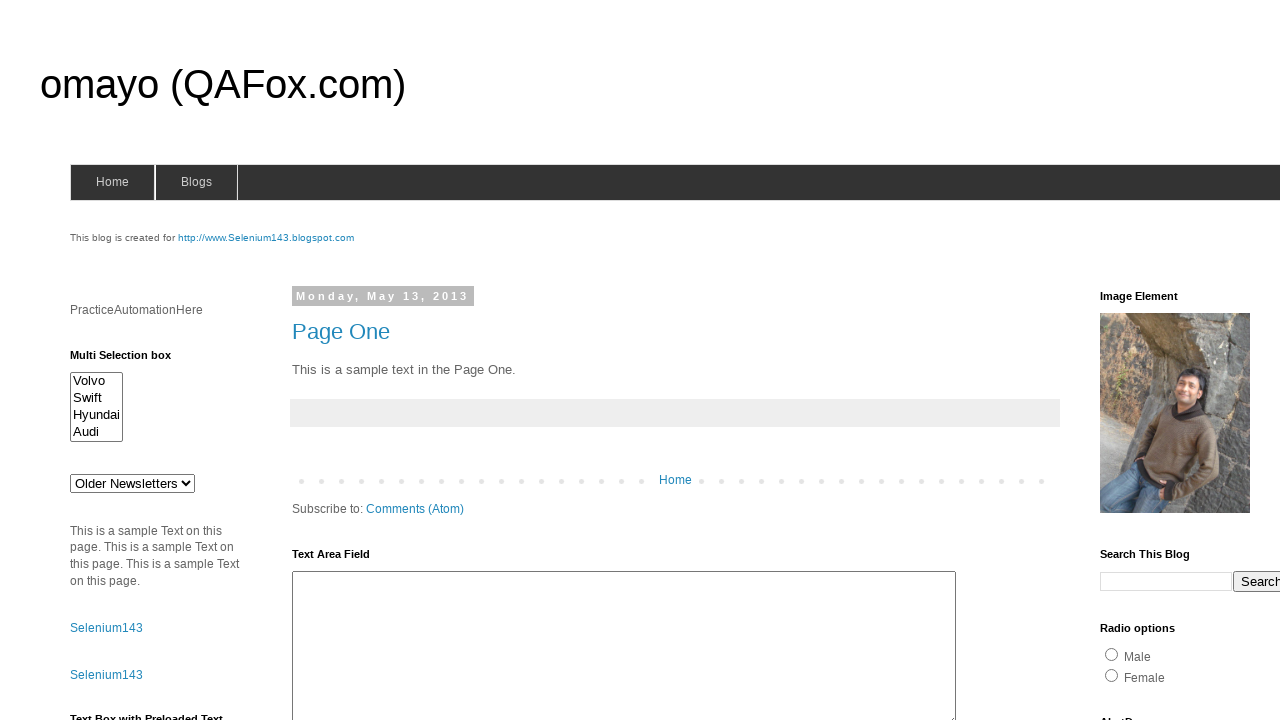

Navigated to demo page at http://omayo.blogspot.com/
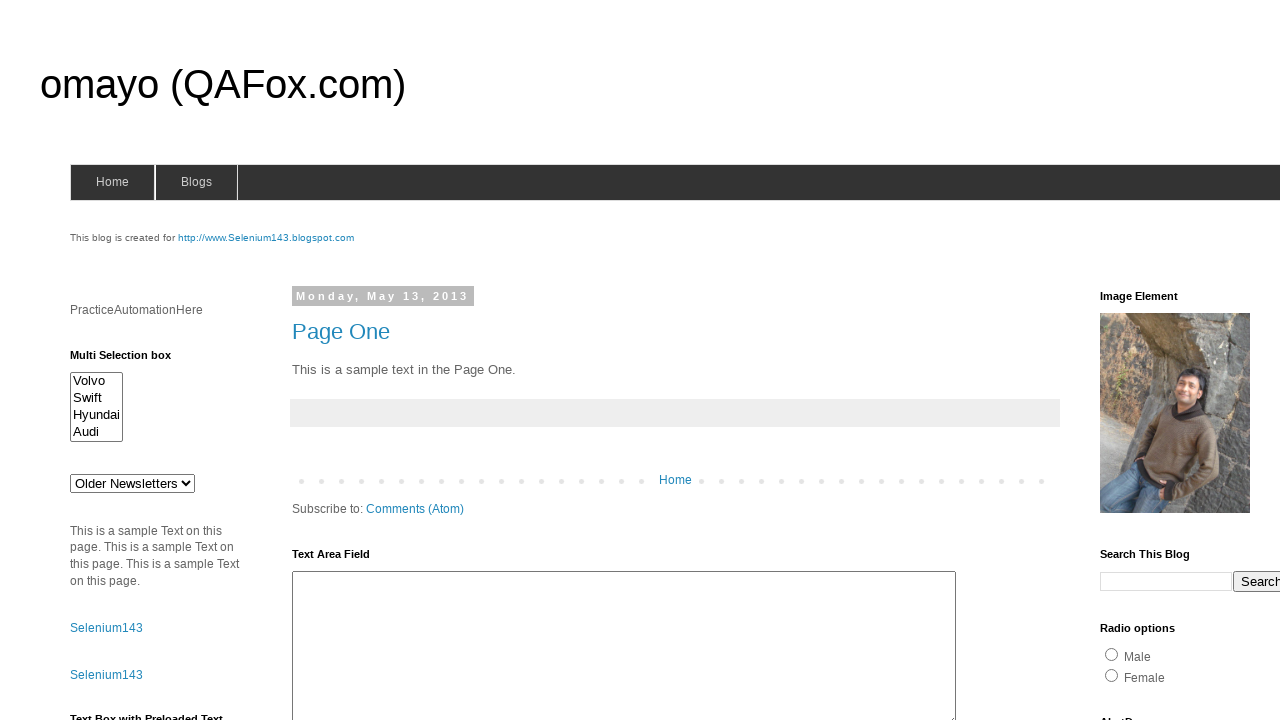

Cleared the value from textbox element using clear command on #textbox1
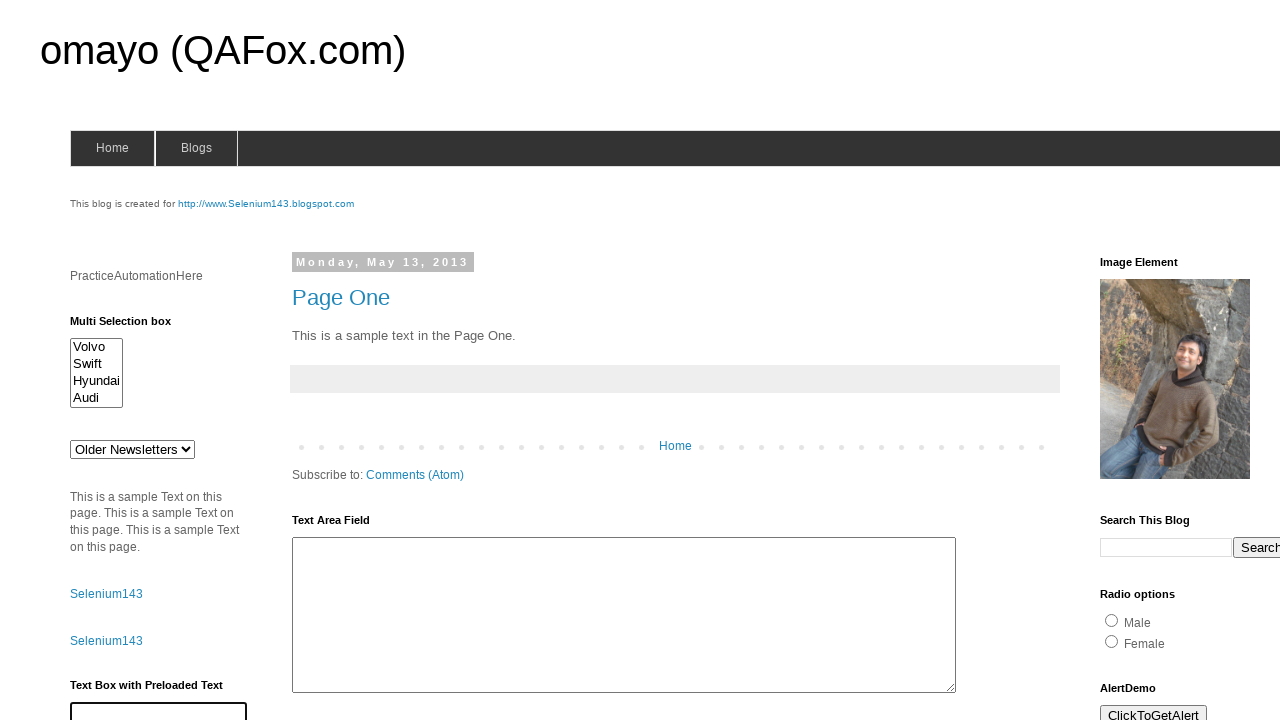

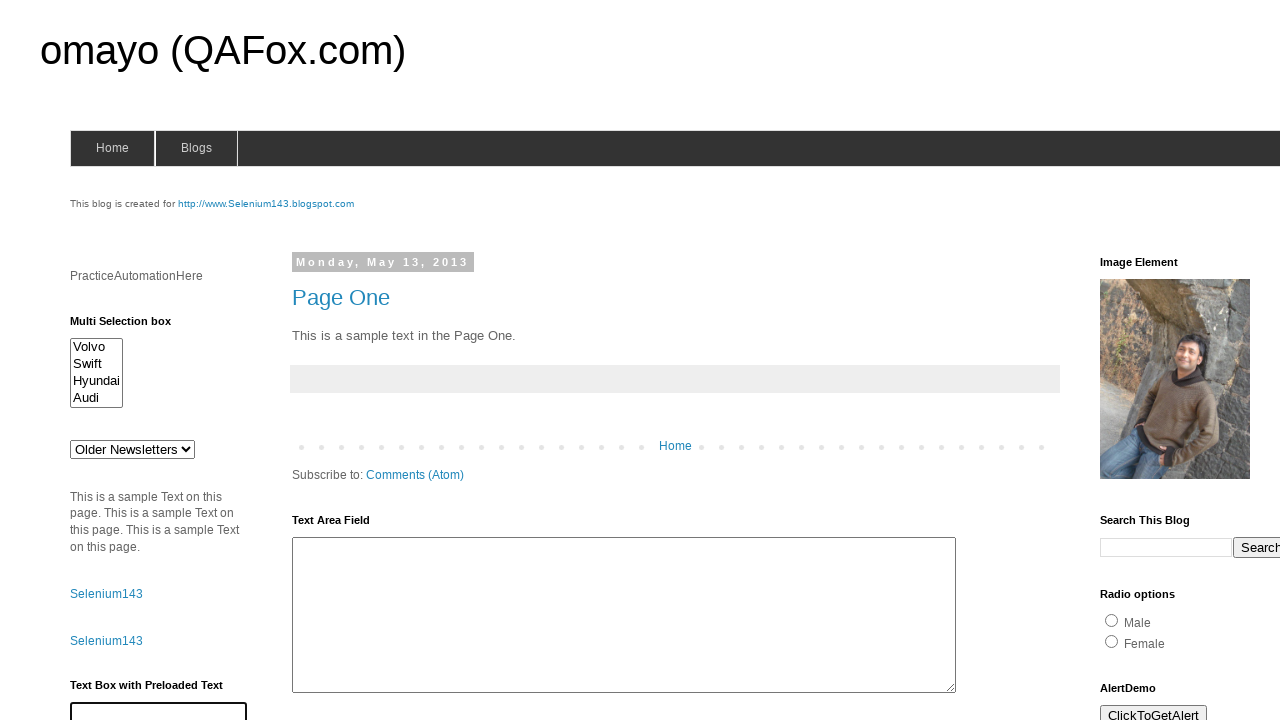